Selects a past date (June 20, 2019) from a date picker calendar

Starting URL: https://lambdatest.com/selenium-playground/bootstrap-date-picker-demo

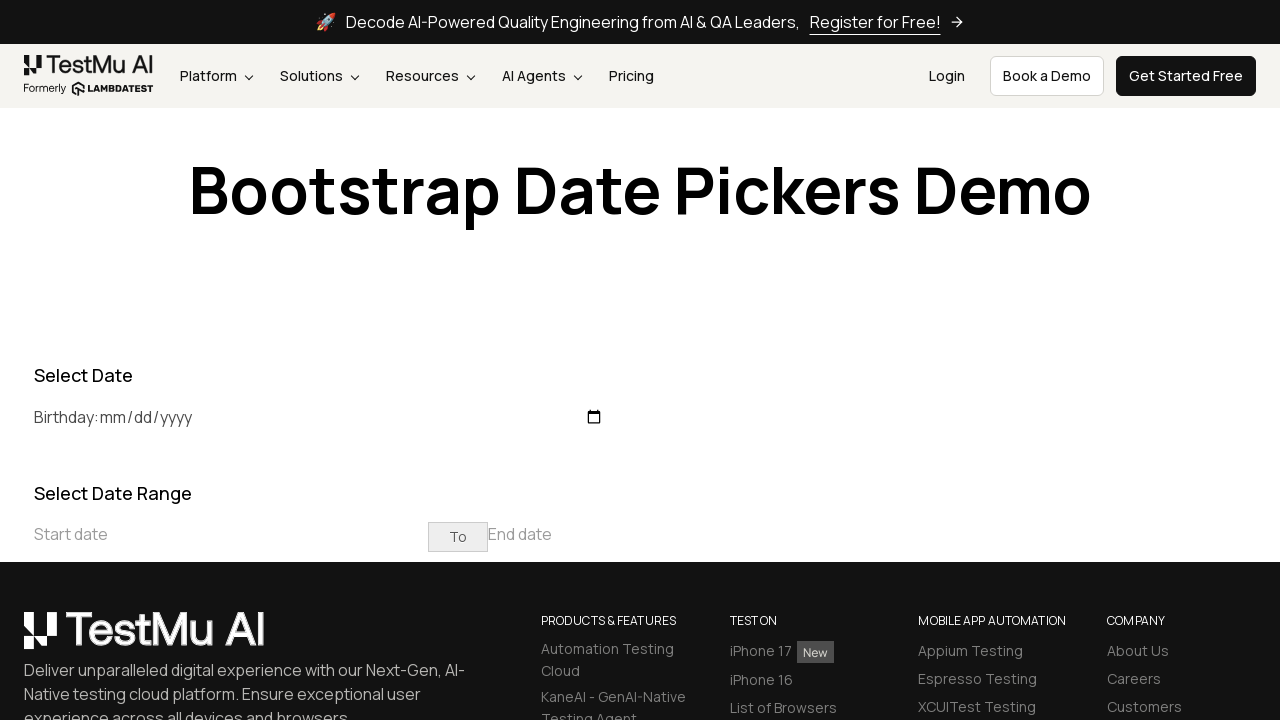

Clicked on the date picker input field at (231, 534) on input[placeholder='Start date']
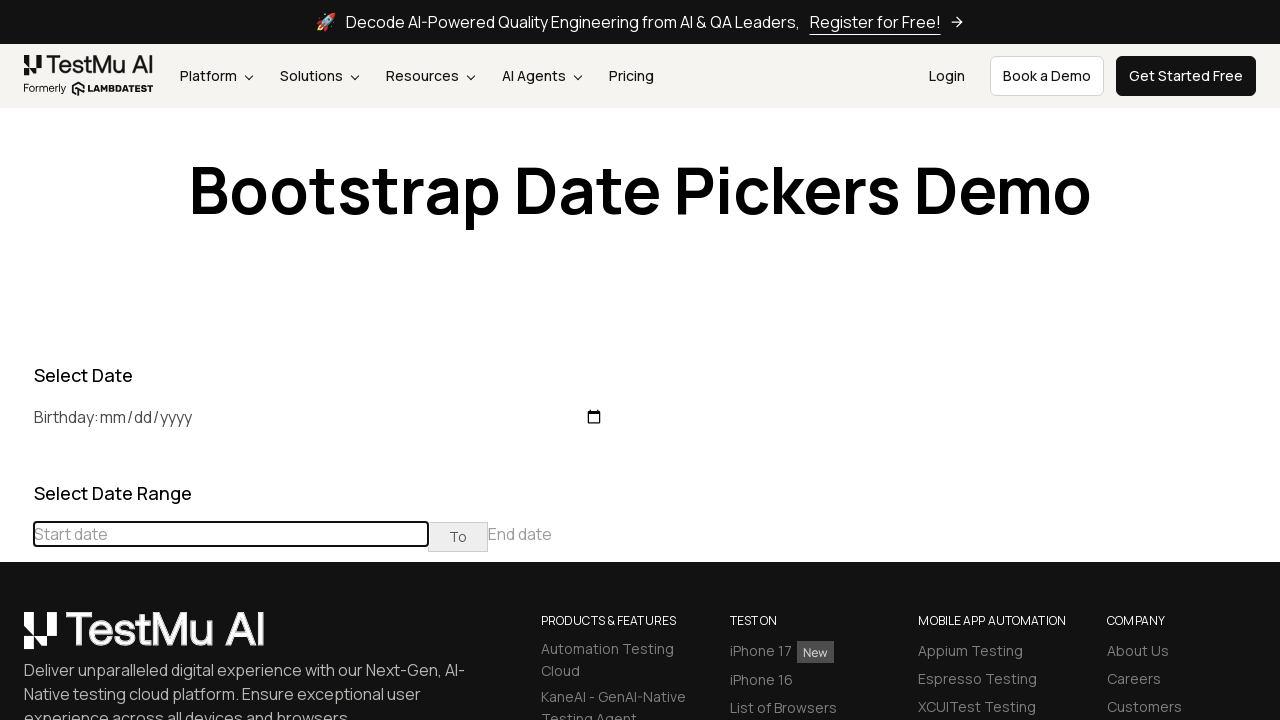

Opened month/year view in date picker at (116, 465) on .datepicker-days .datepicker-switch
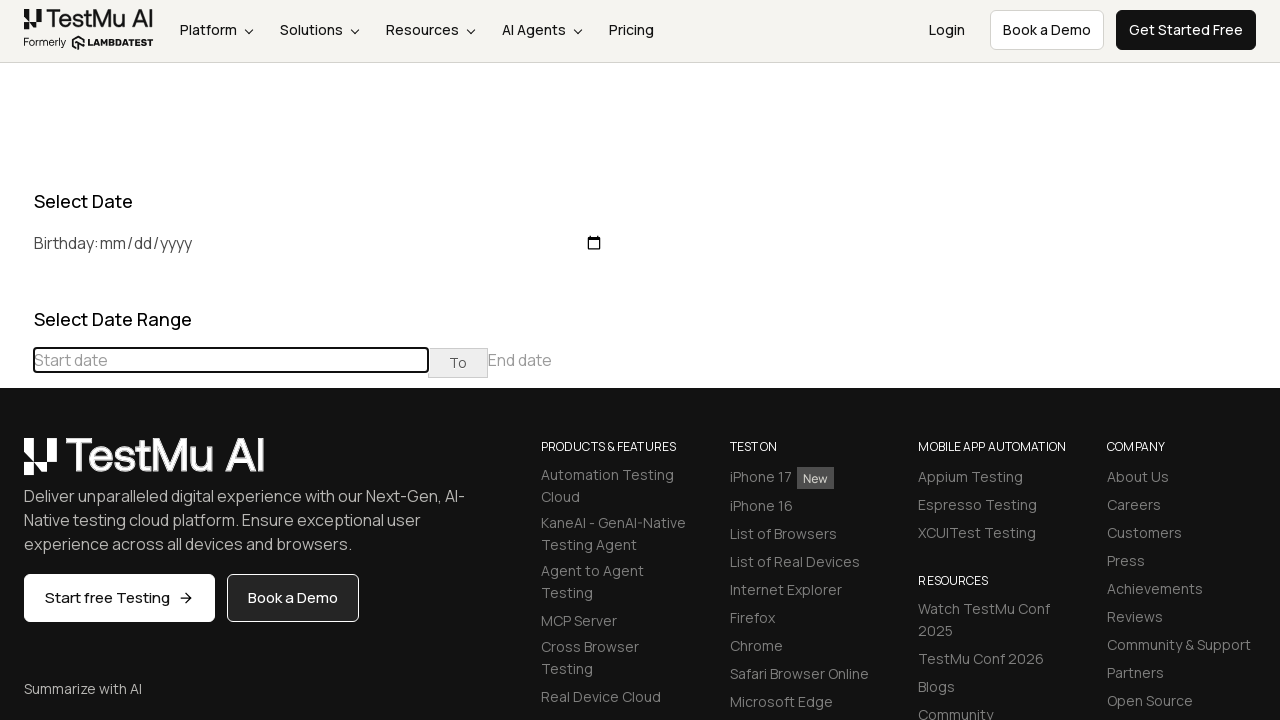

Opened year view in date picker at (175, 511) on .datepicker-months .datepicker-switch
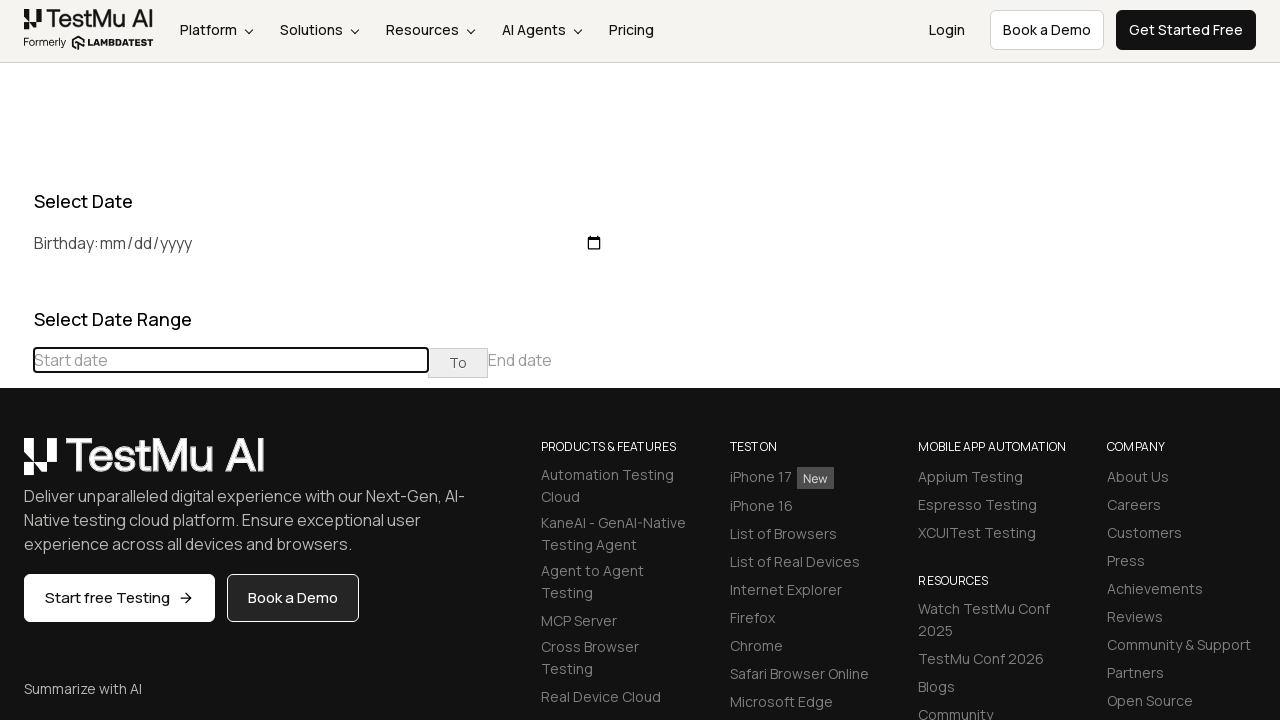

Selected year 2019 at (65, 556) on span:has-text('2019')
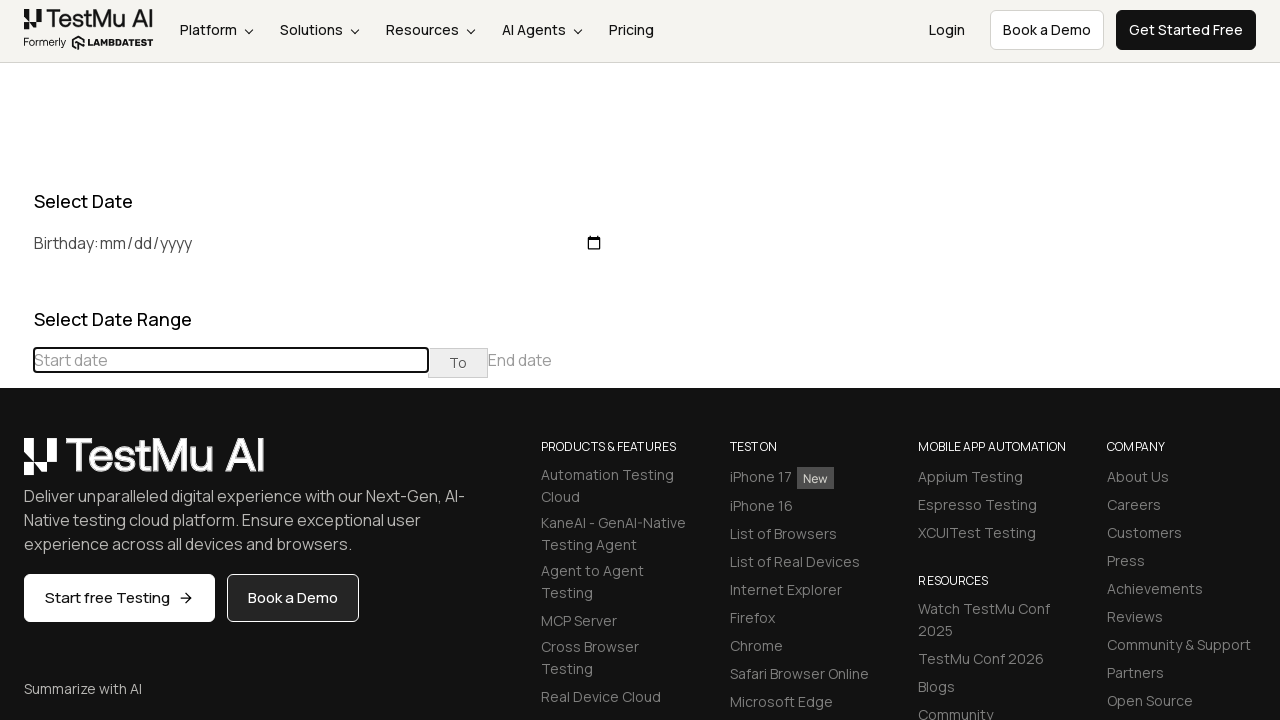

Selected month June at (132, 624) on span:has-text('Jun')
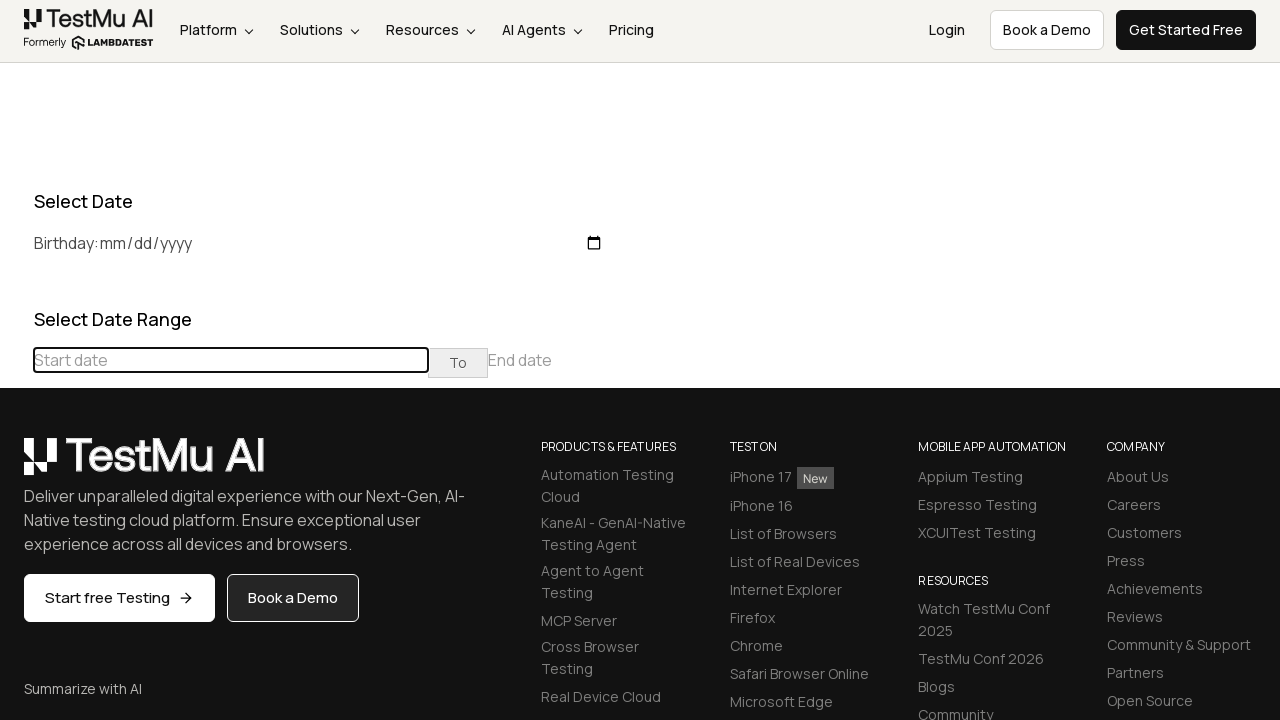

Selected day 20 (June 20, 2019) at (154, 635) on td:has-text('20'):not(.old):not(.new)
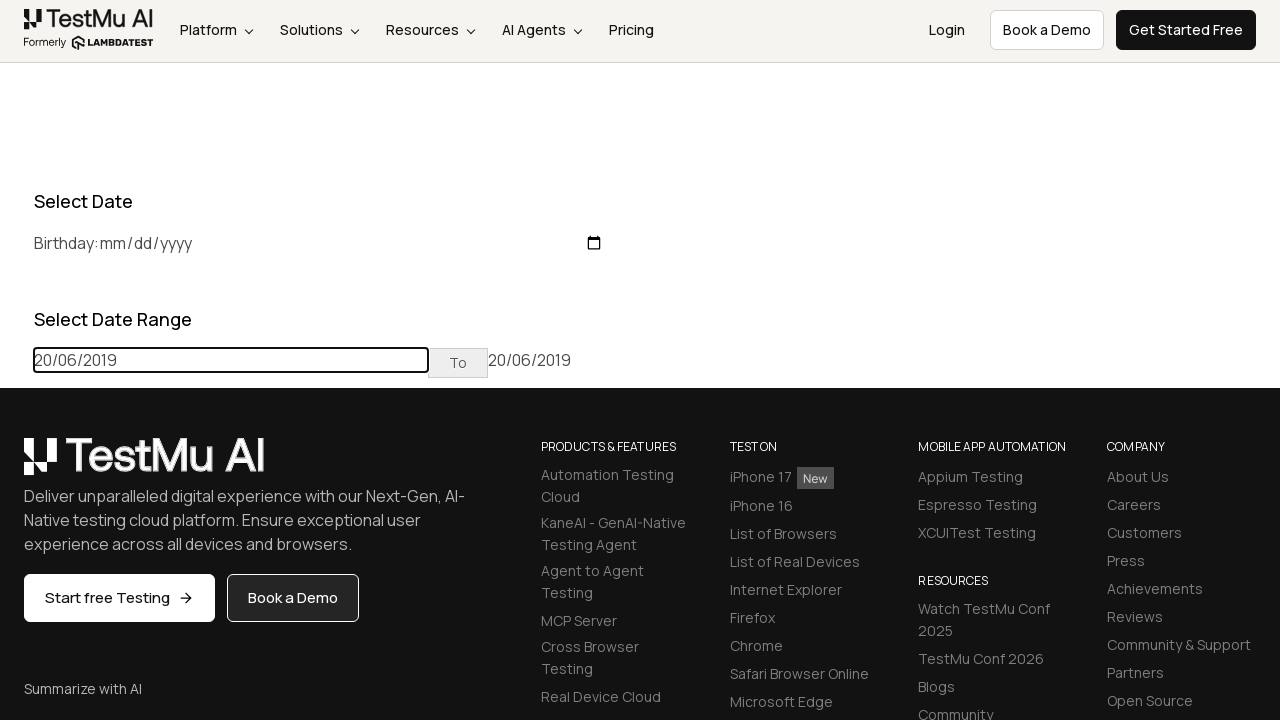

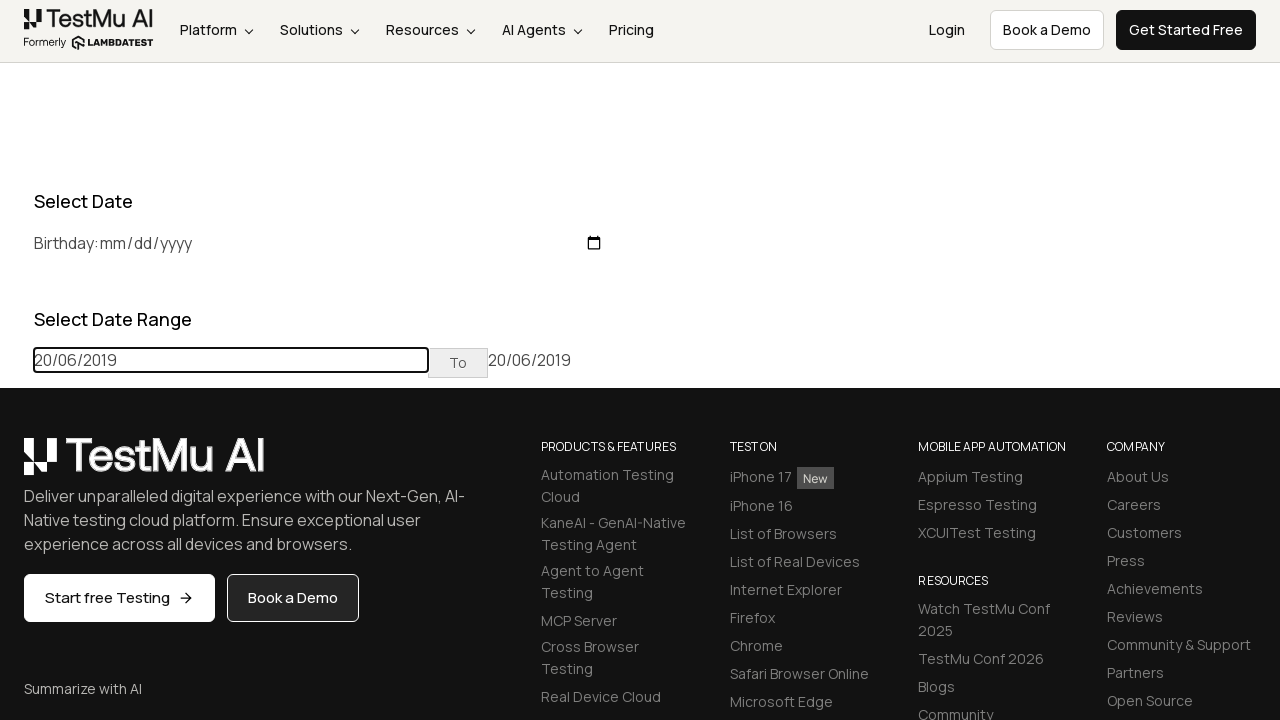